Navigates to a demo app, clicks through UI testing and toggle sections, then interacts with toggle buttons on the page

Starting URL: https://demoapps.qspiders.com

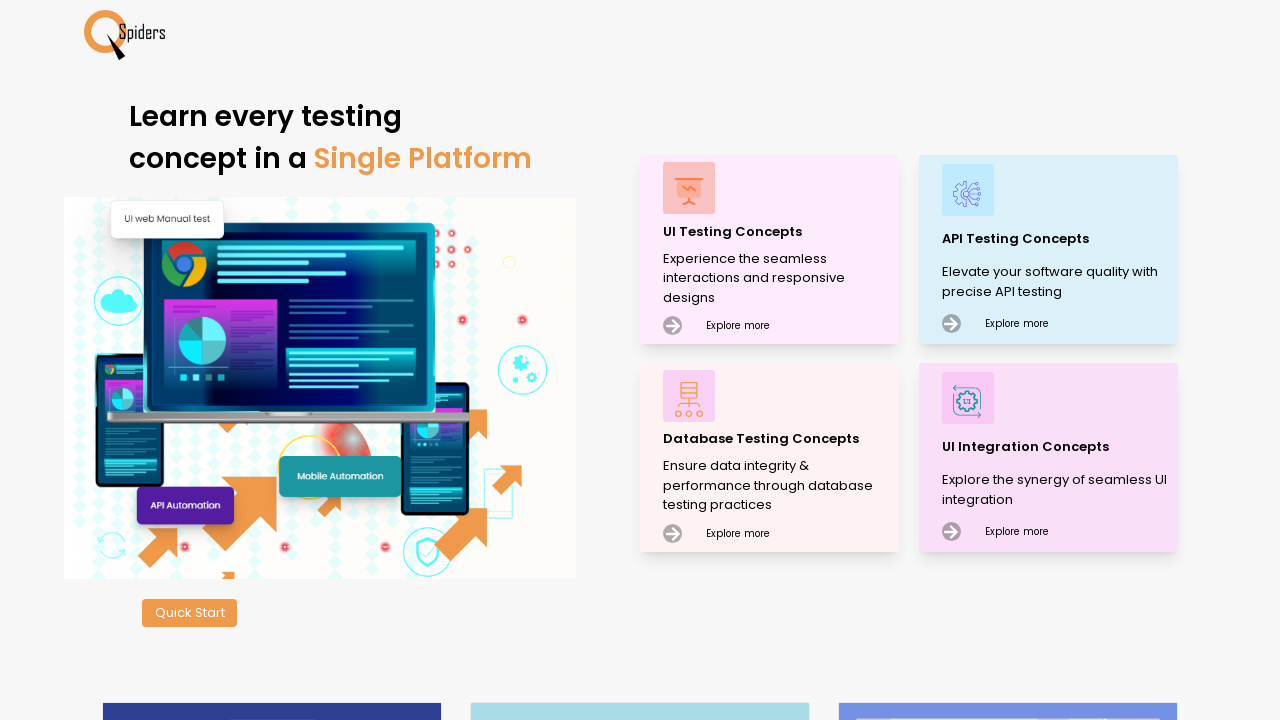

Clicked on UI Testing Concepts link at (778, 232) on xpath=//p[.='UI Testing Concepts']
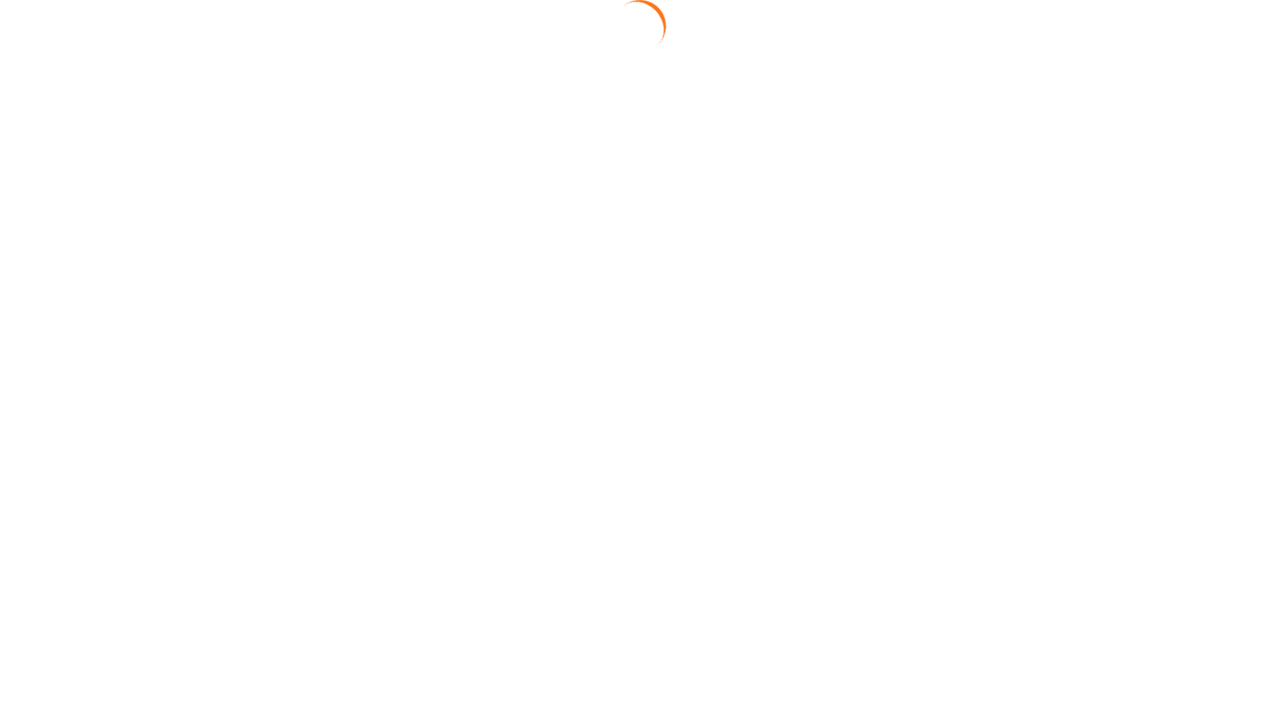

Waited 3 seconds for page to load
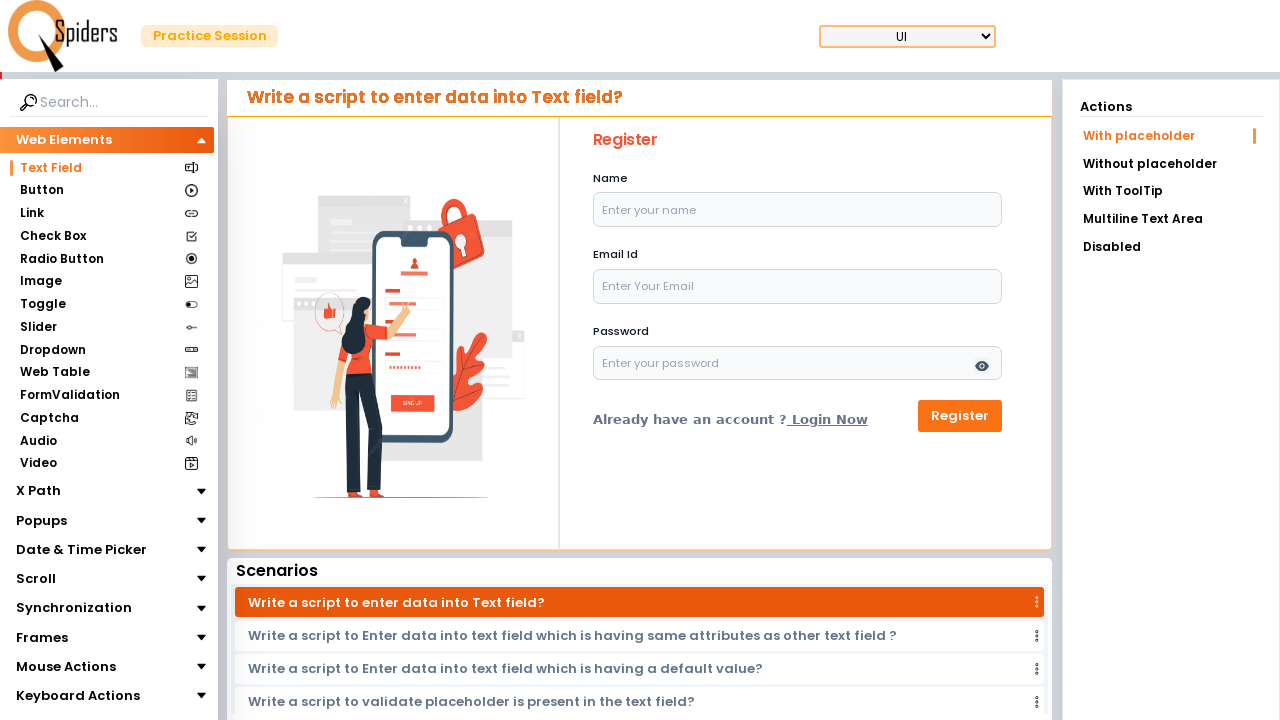

Clicked on Toggle section at (42, 304) on xpath=//section[.='Toggle']
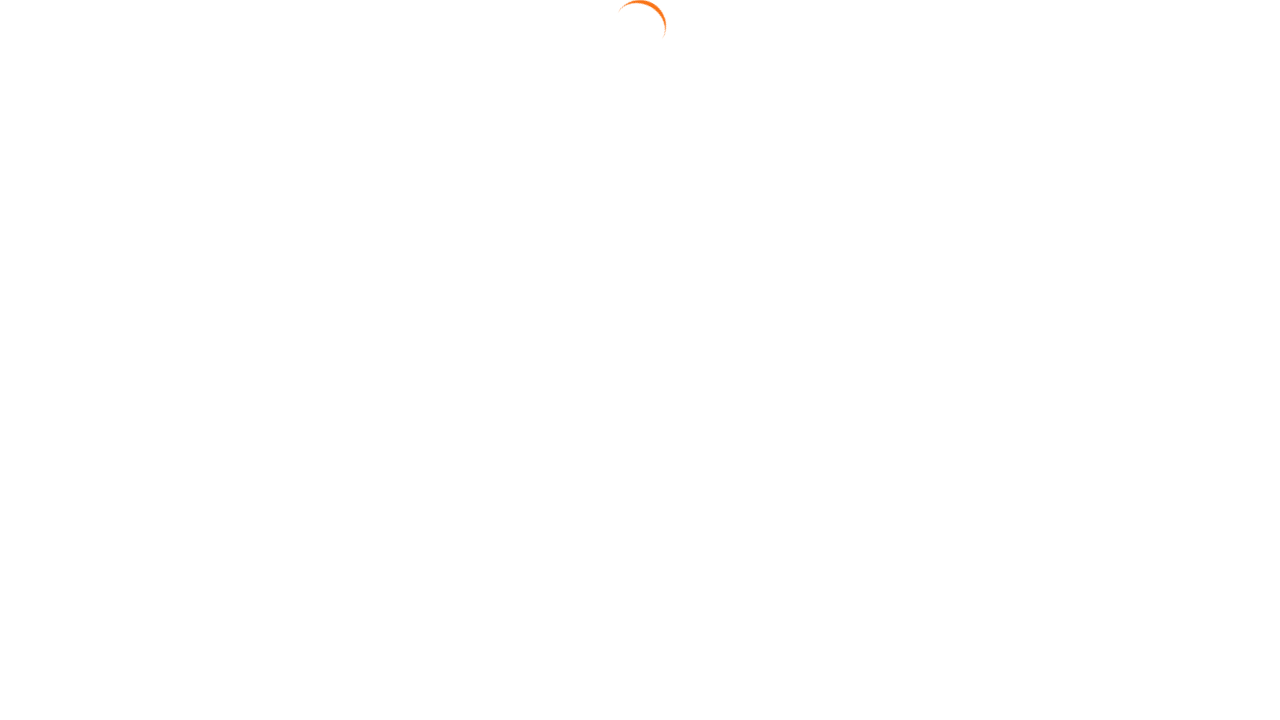

Waited 3 seconds for Toggle section to load
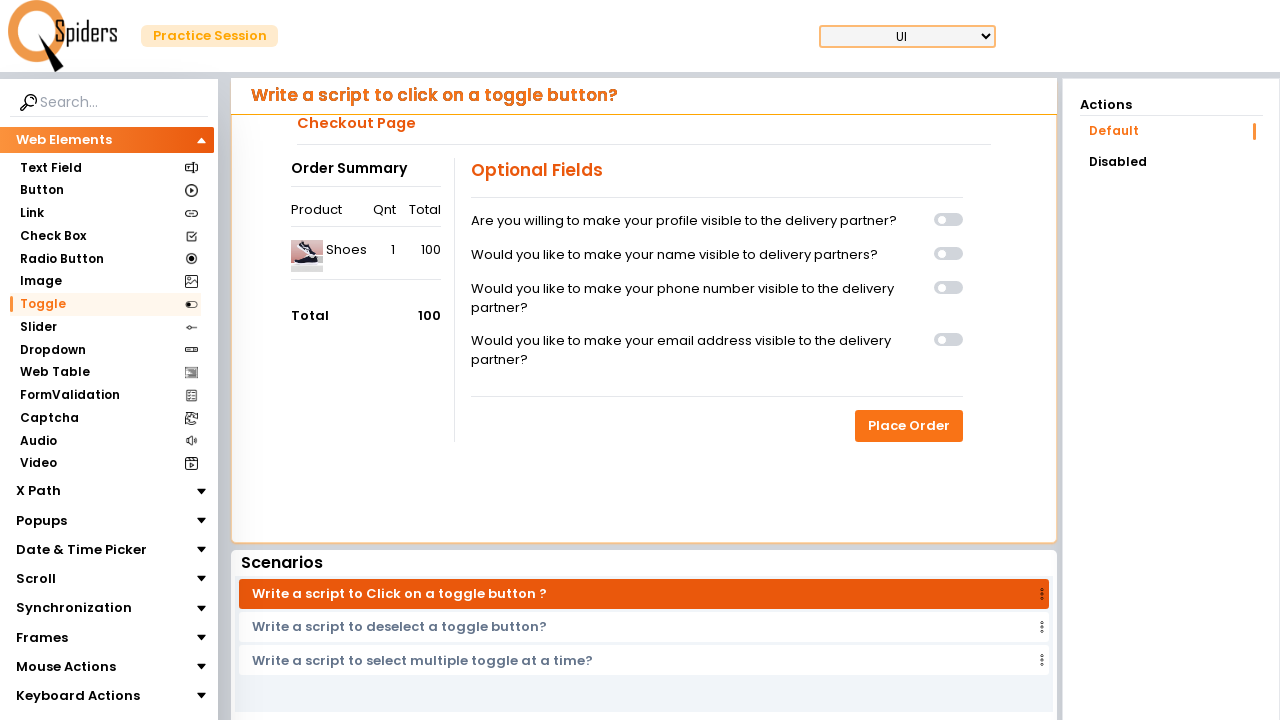

Found 4 toggle buttons
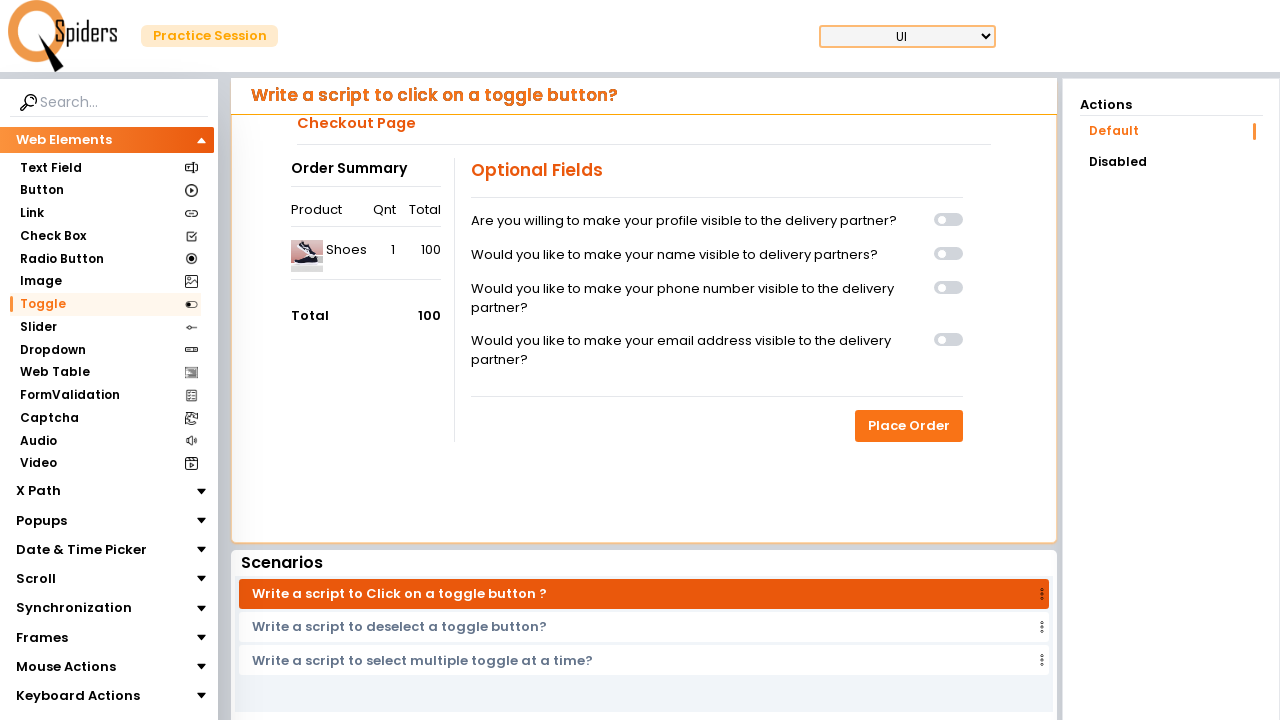

Clicked on toggle button at index 0 at (949, 219) on xpath=//input[@type='checkbox']/.. >> nth=0
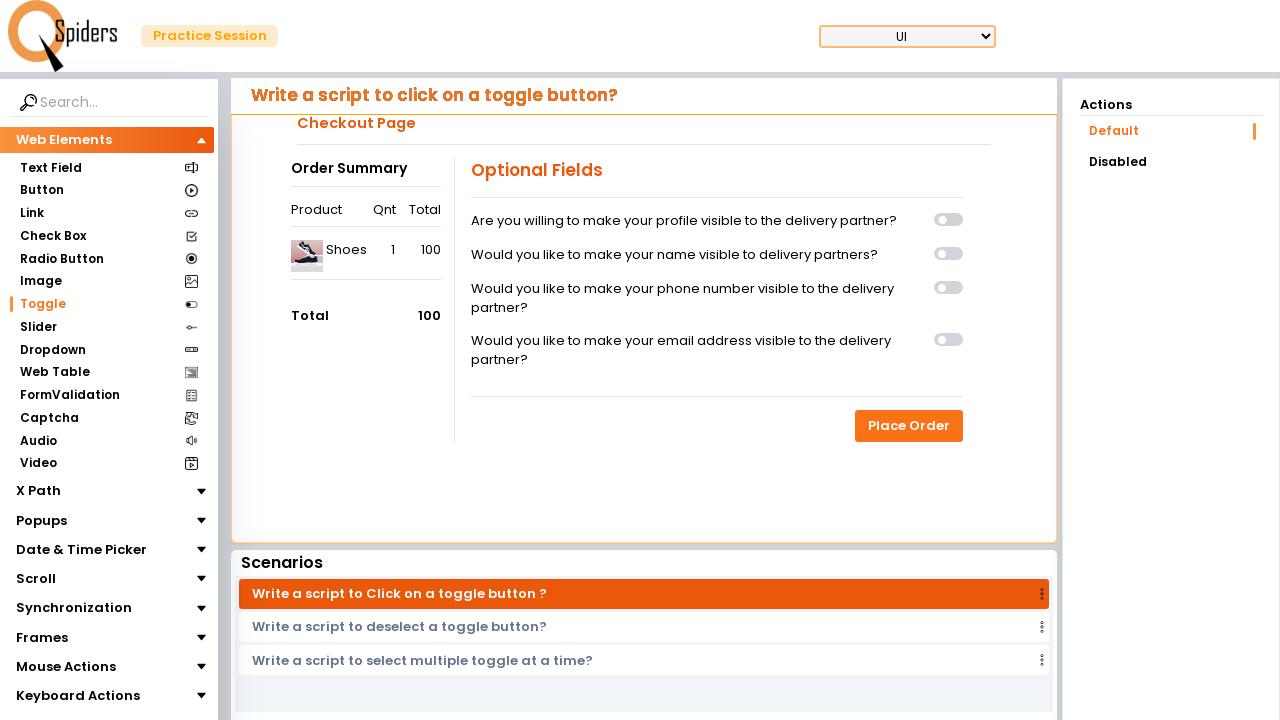

Waited 500ms after clicking toggle button 0
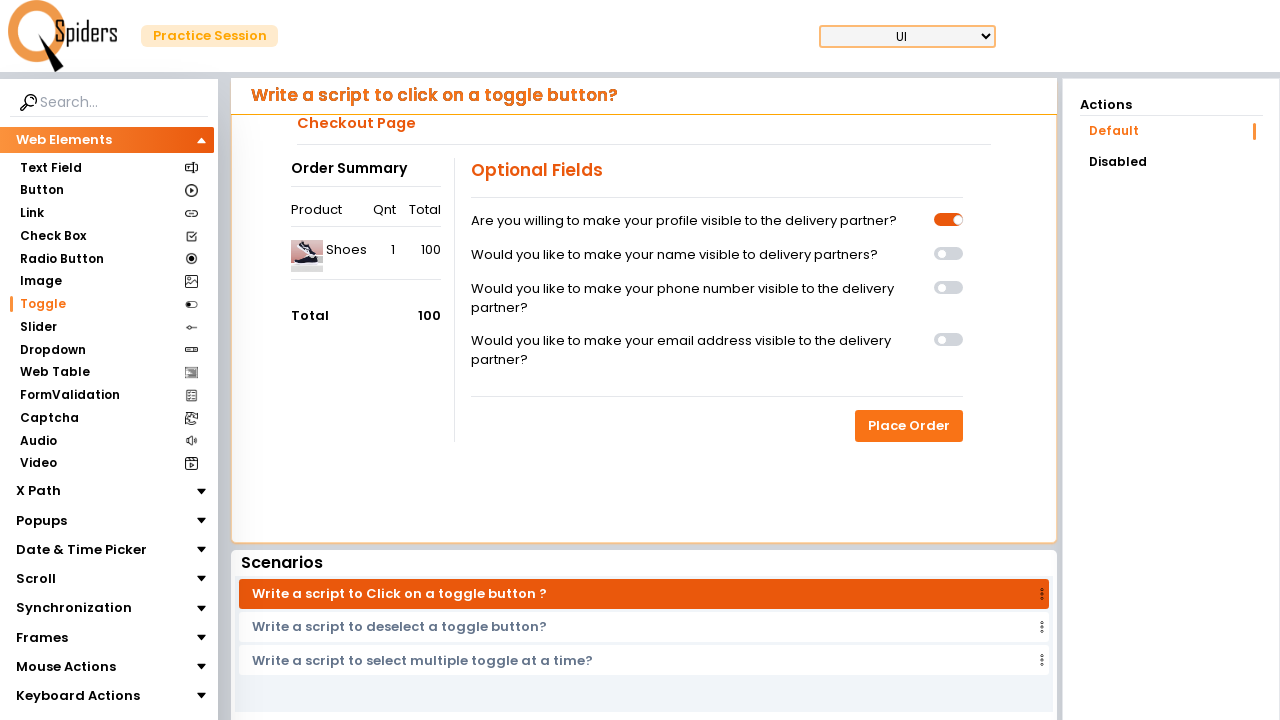

Clicked on toggle button at index 2 at (949, 287) on xpath=//input[@type='checkbox']/.. >> nth=2
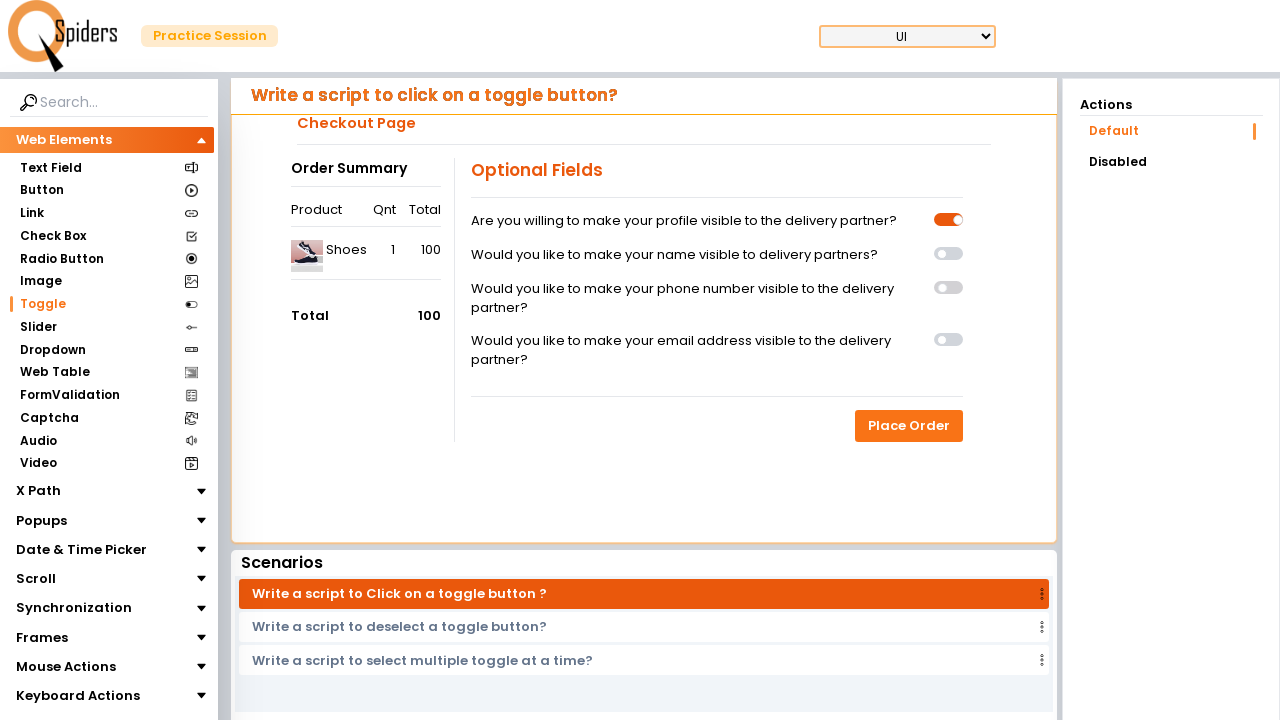

Waited 500ms after clicking toggle button 2
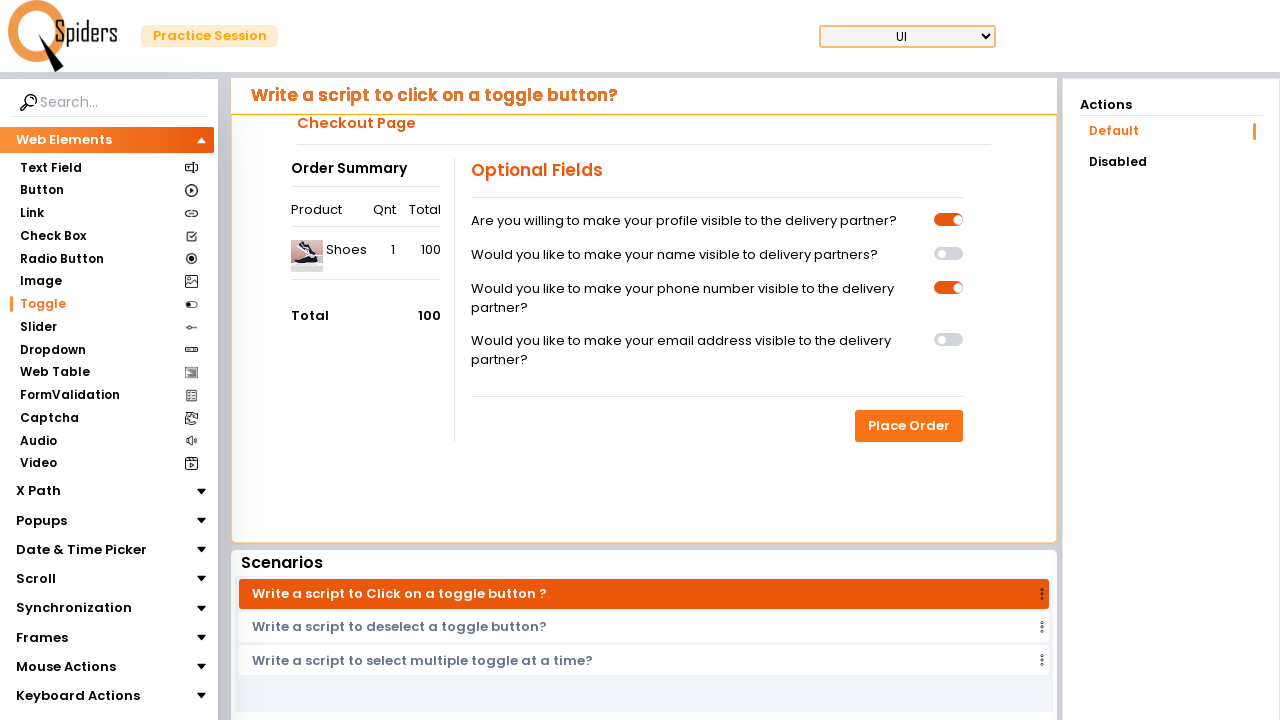

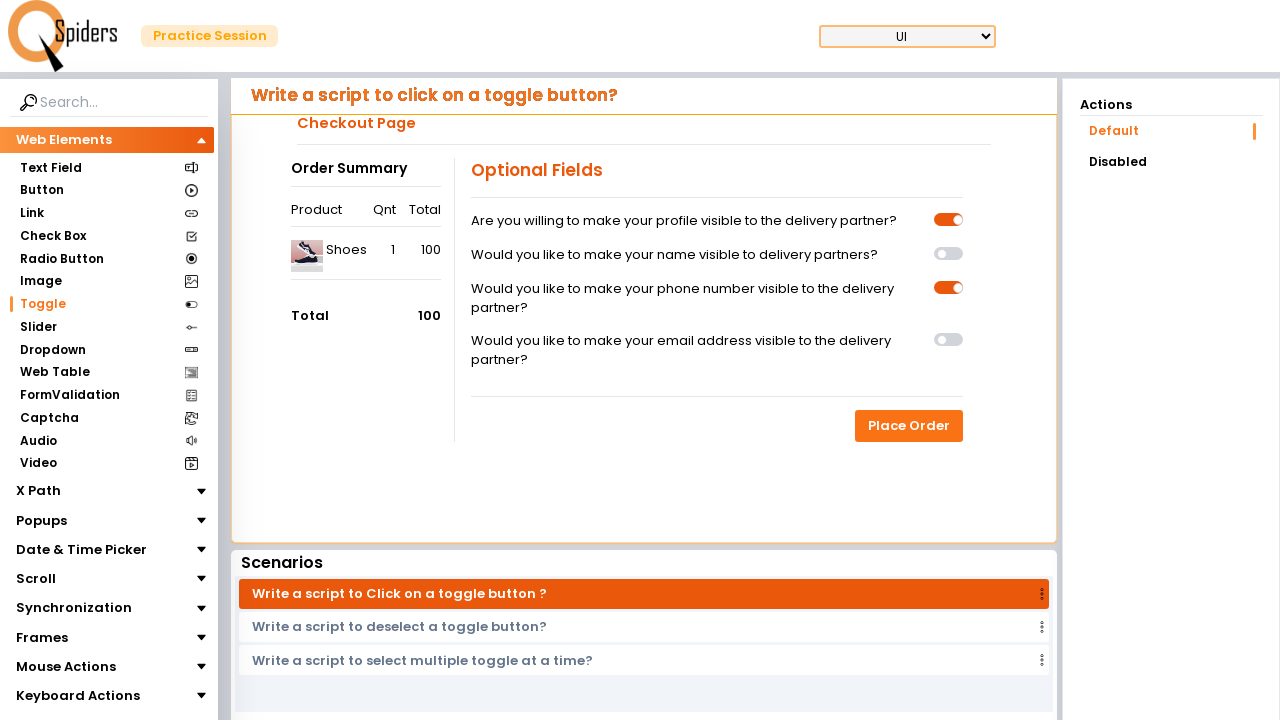